Tests adding a product to the shopping cart on BrowserStack's demo e-commerce site by clicking the add to cart button and verifying the product appears in the cart.

Starting URL: https://www.bstackdemo.com

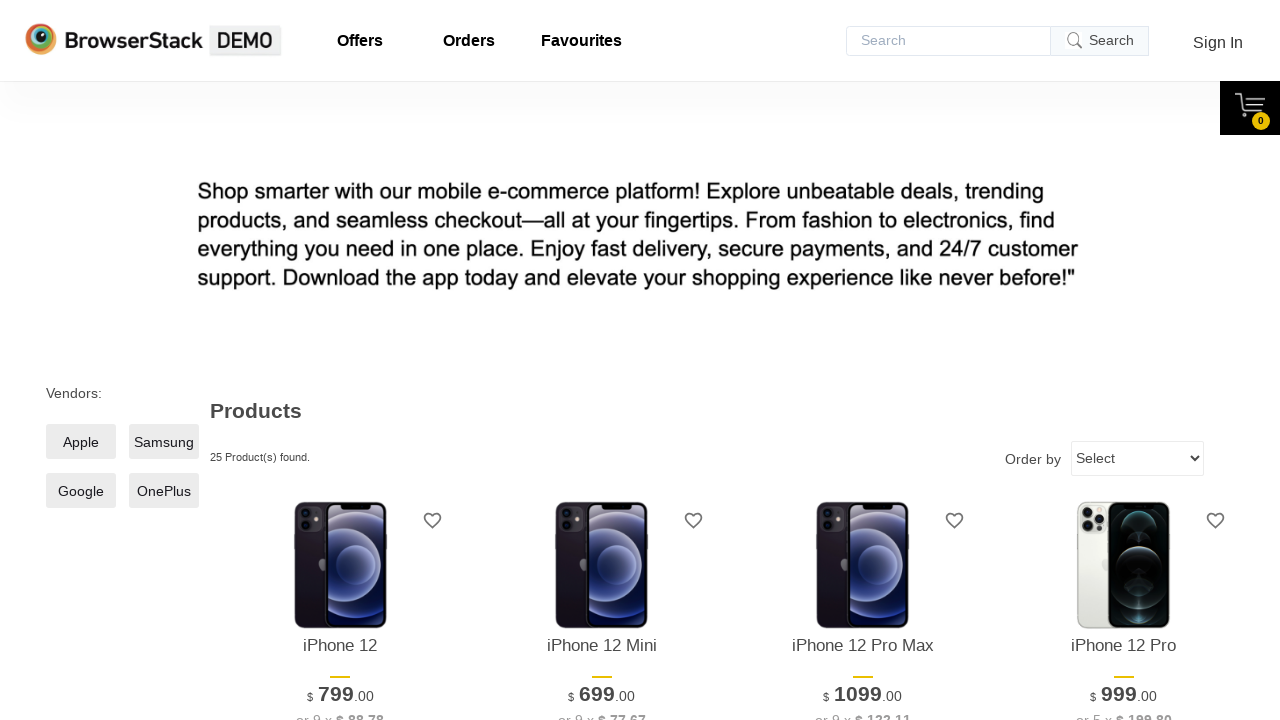

Verified page title contains 'StackDemo'
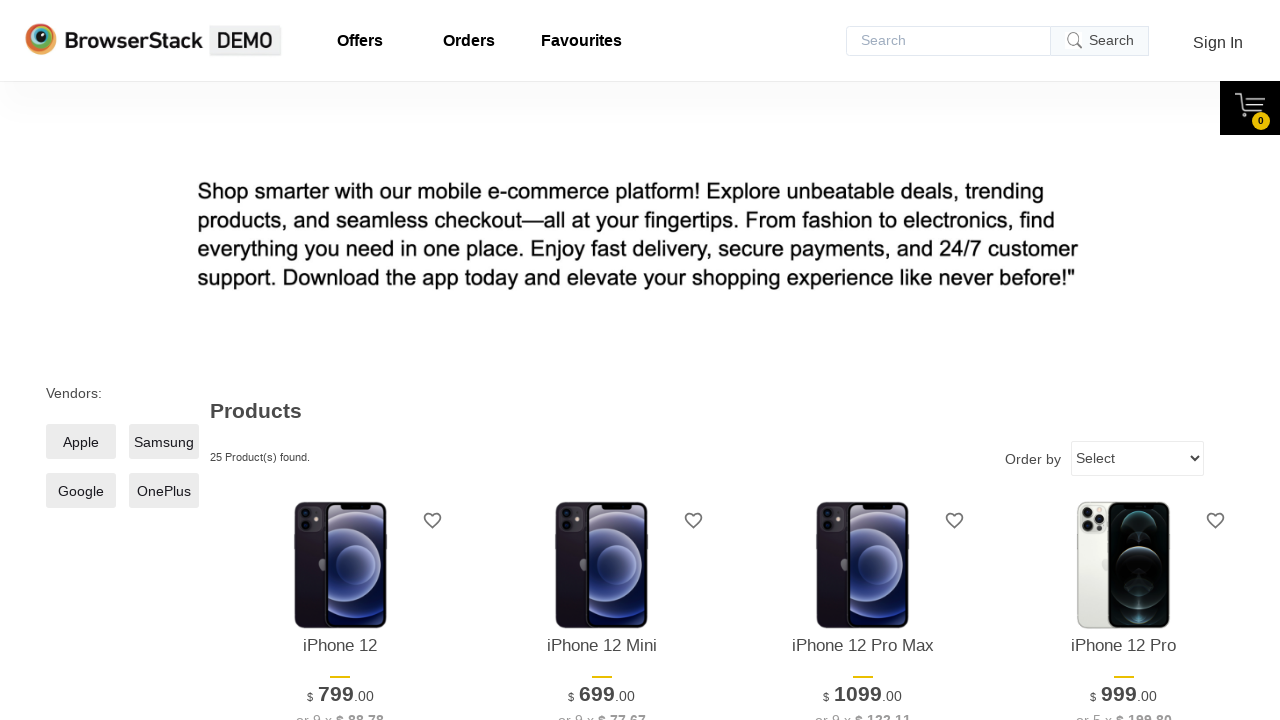

Retrieved product name from first product on screen
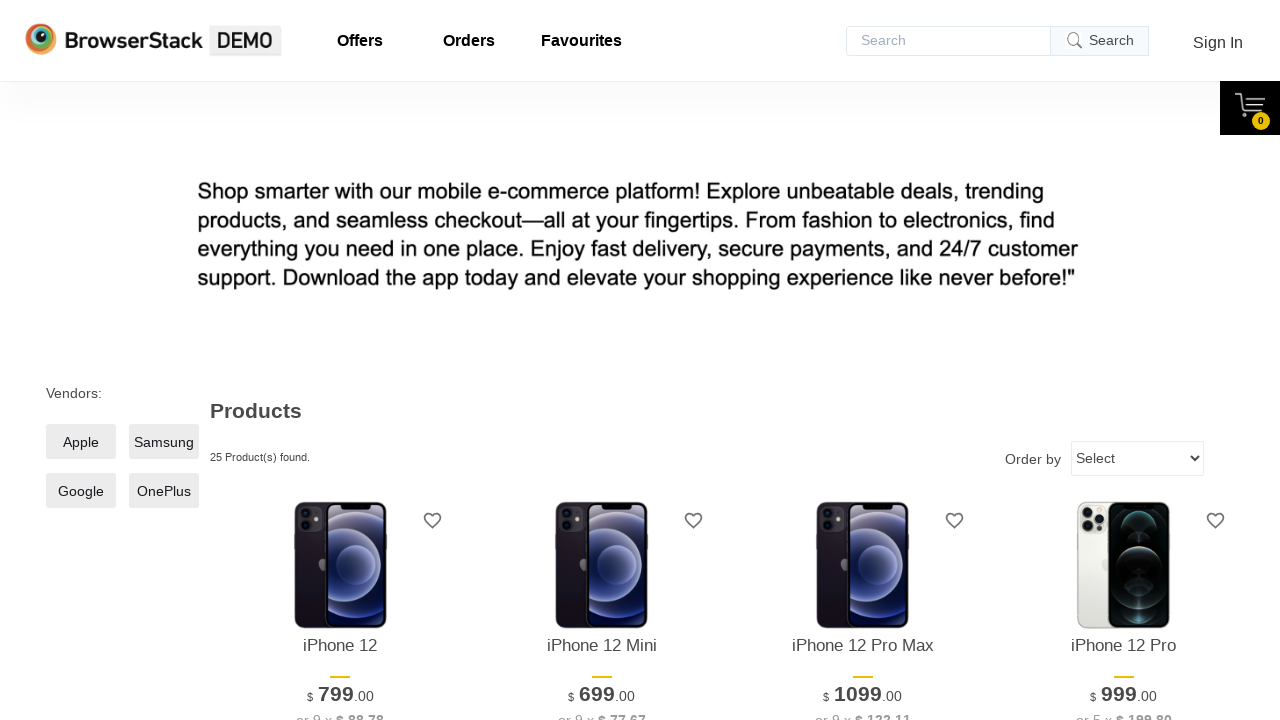

Clicked add to cart button for first product at (340, 361) on xpath=//*[@id='1']/div[4]
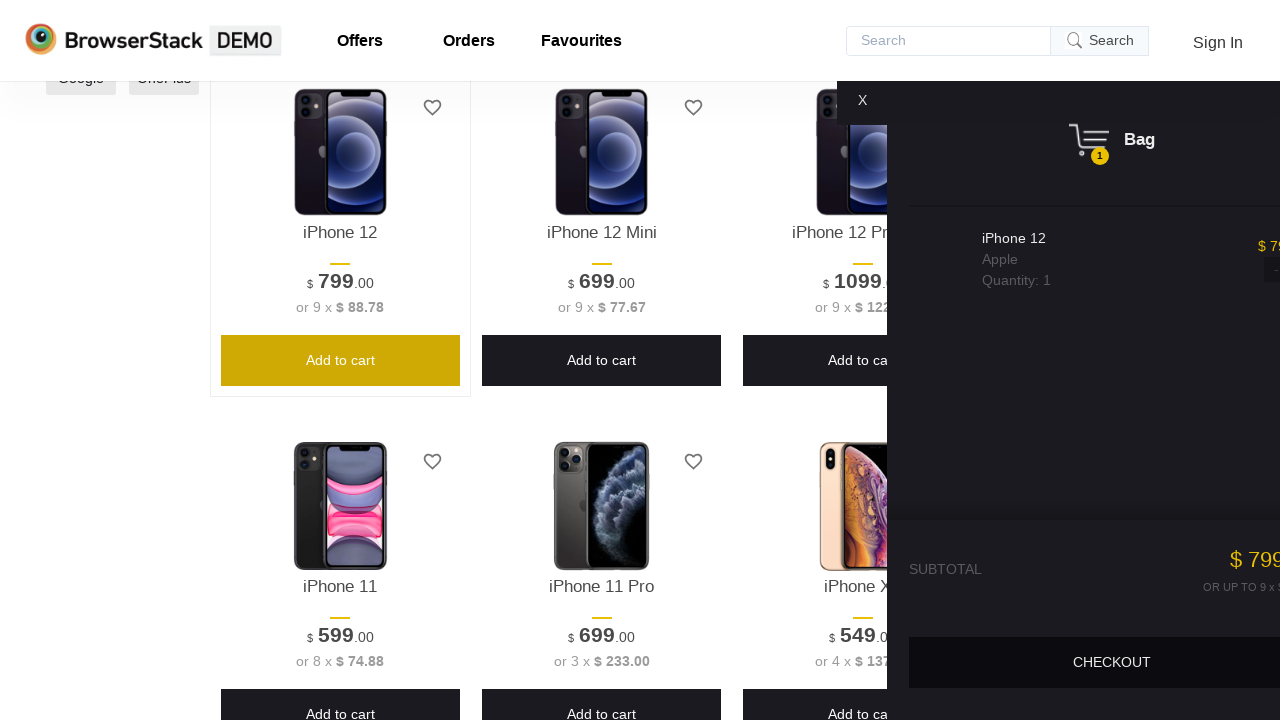

Waited for cart panel to load
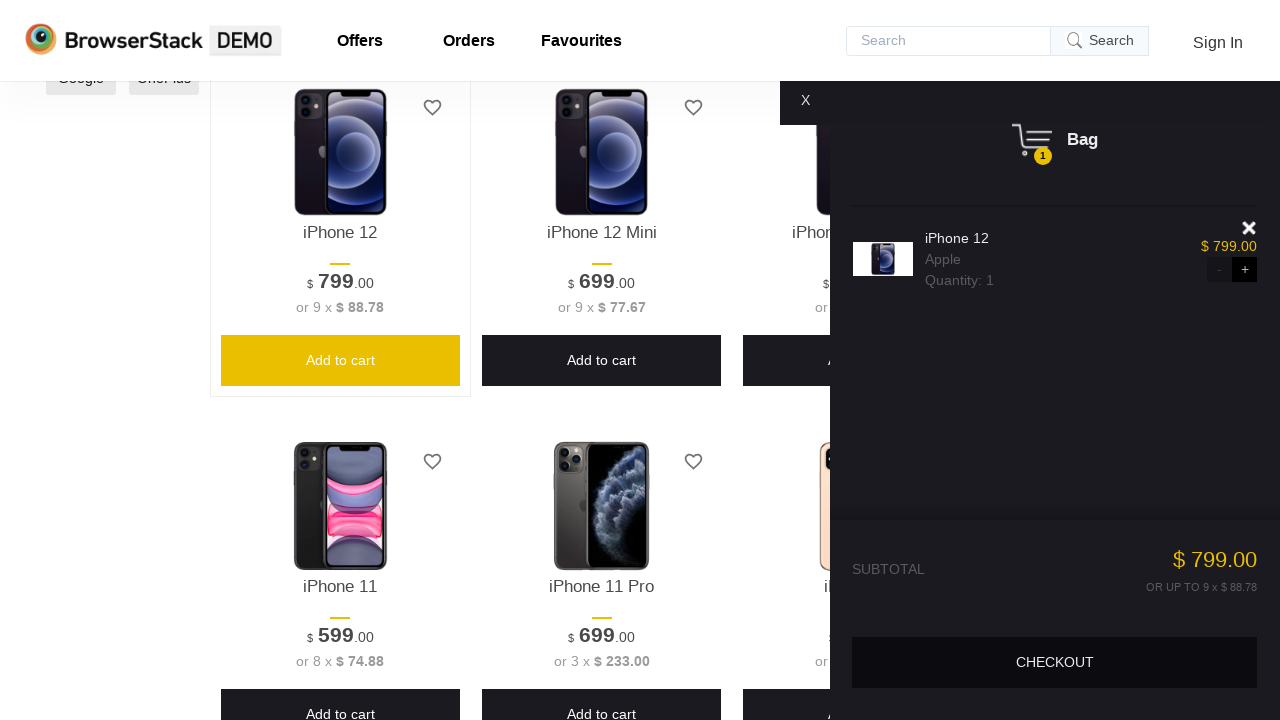

Verified cart panel is visible
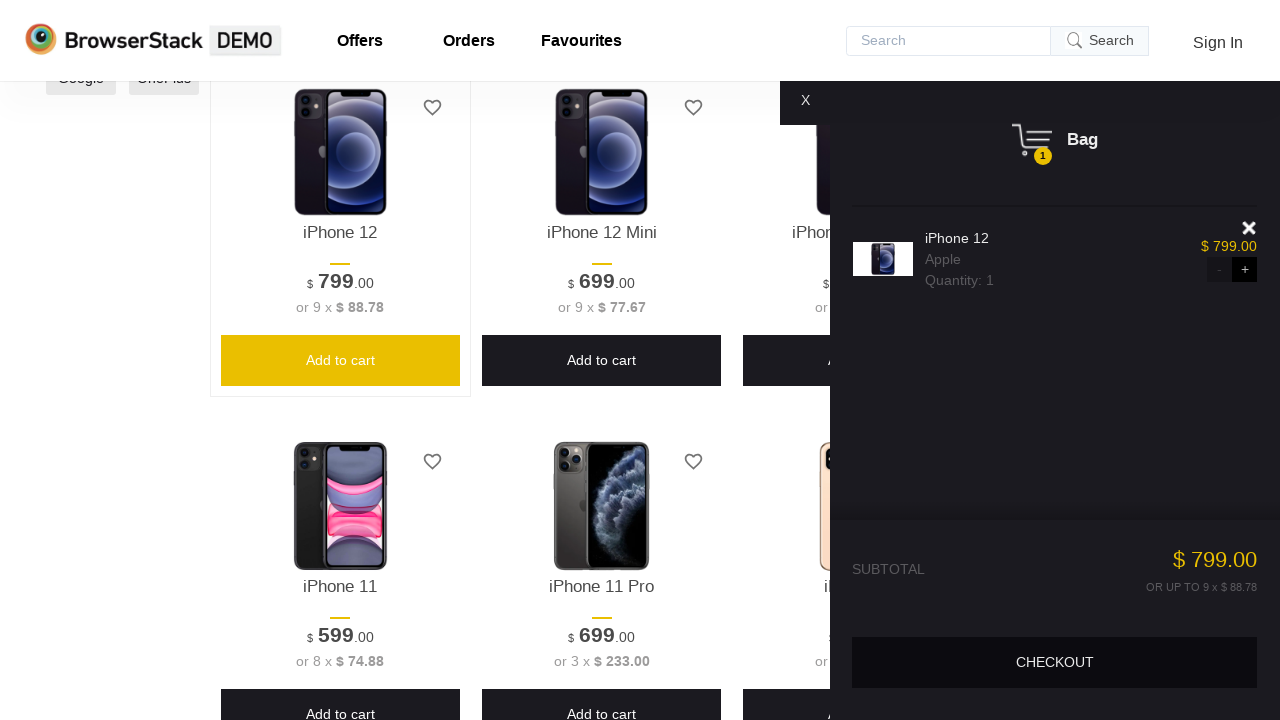

Retrieved product name from shopping cart
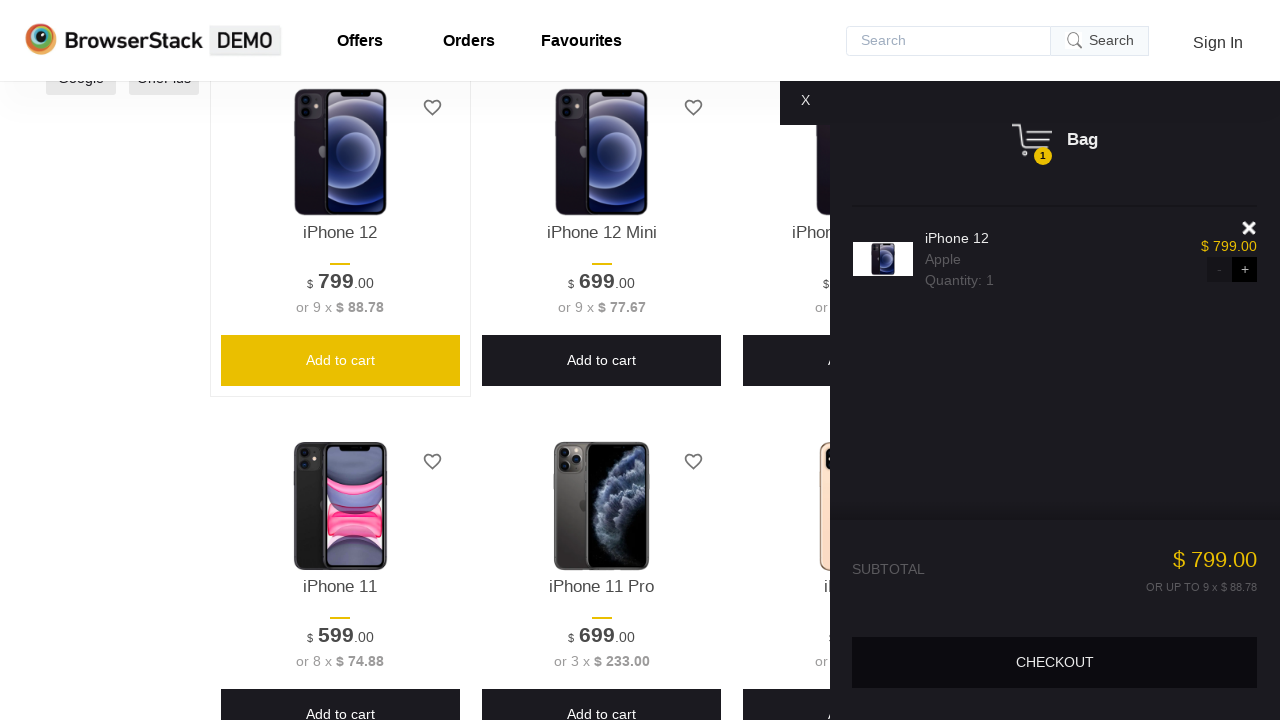

Verified product in cart matches product that was added
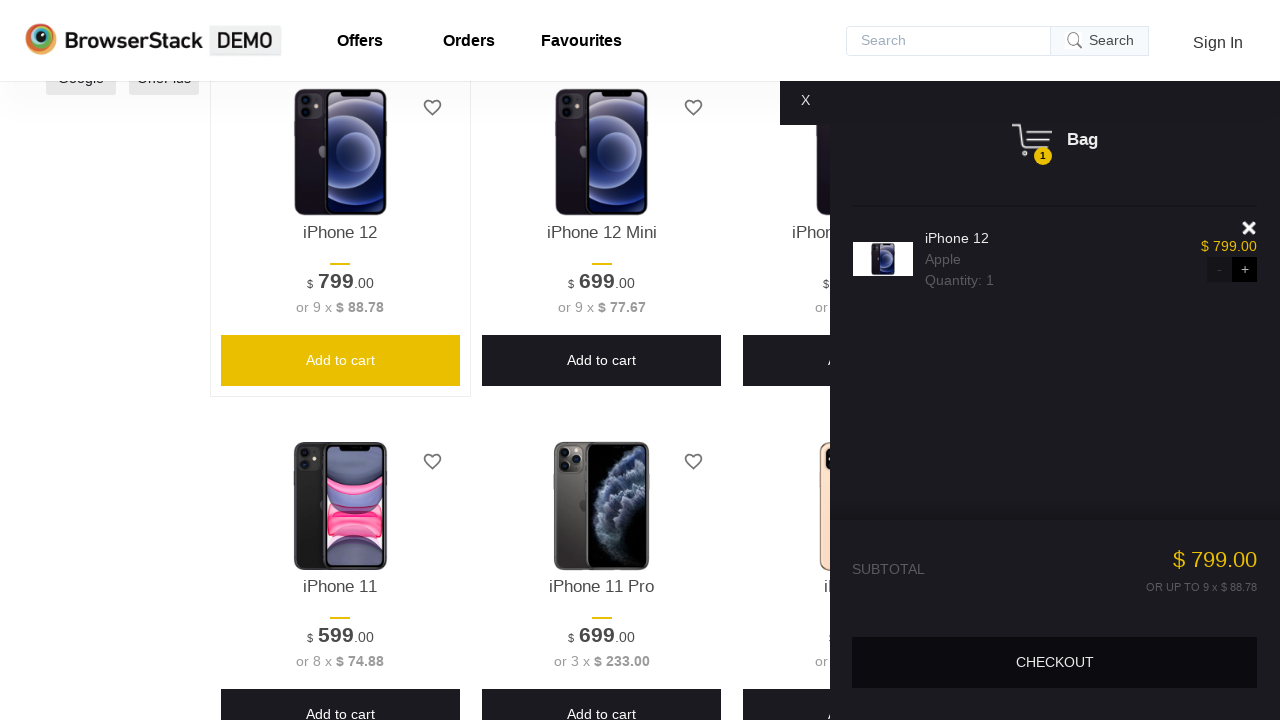

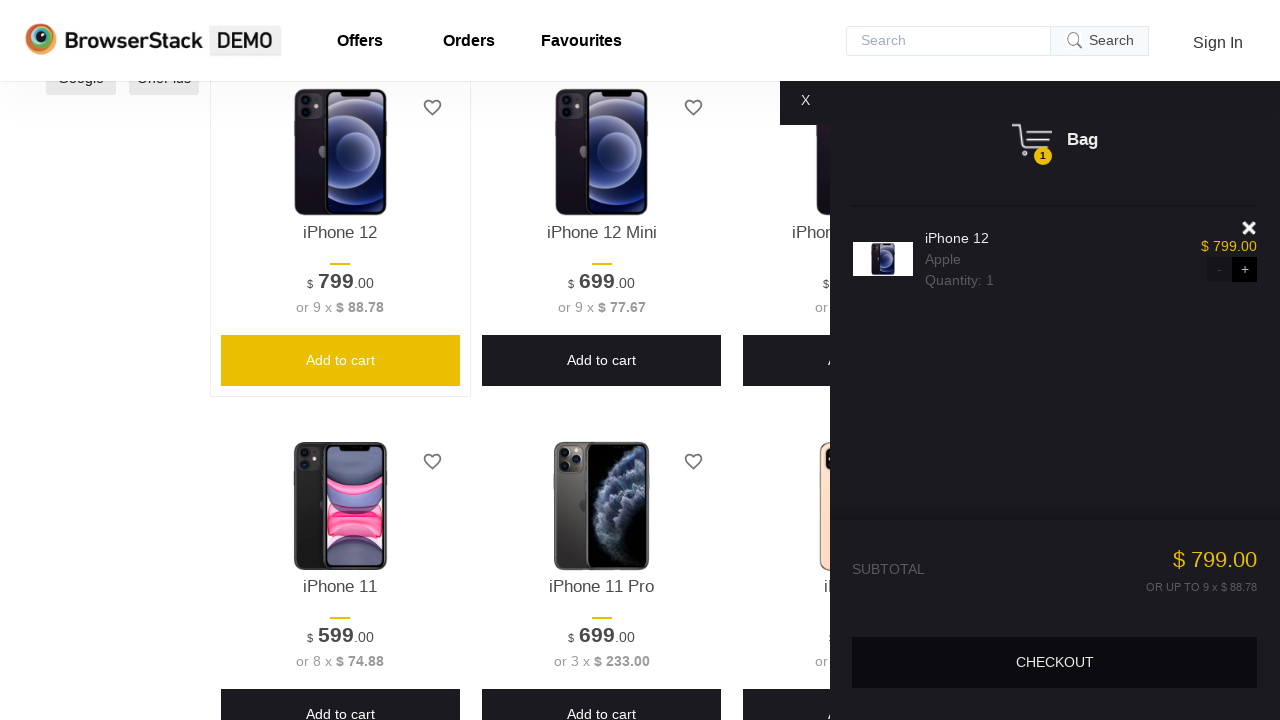